Navigates to Google Translate and enters text to translate

Starting URL: https://translate.google.com/

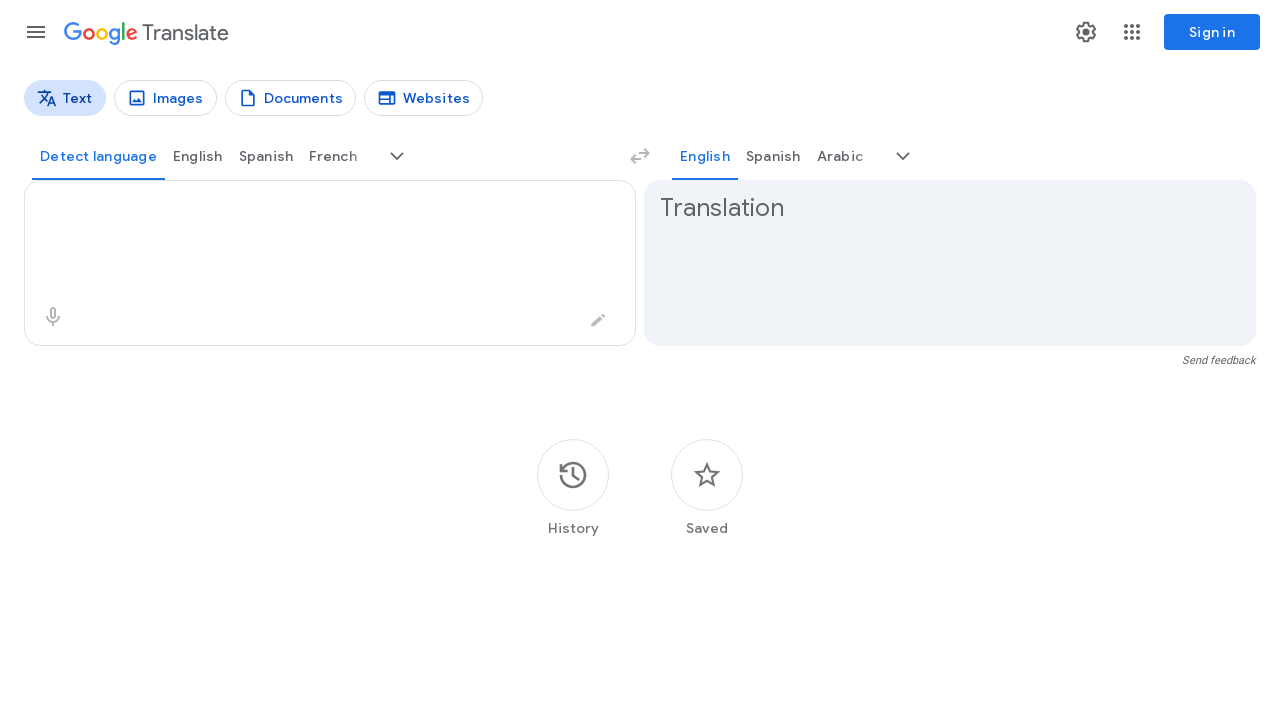

Entered Hebrew text 'חומוס' in source language field on textarea[aria-label*='Source']
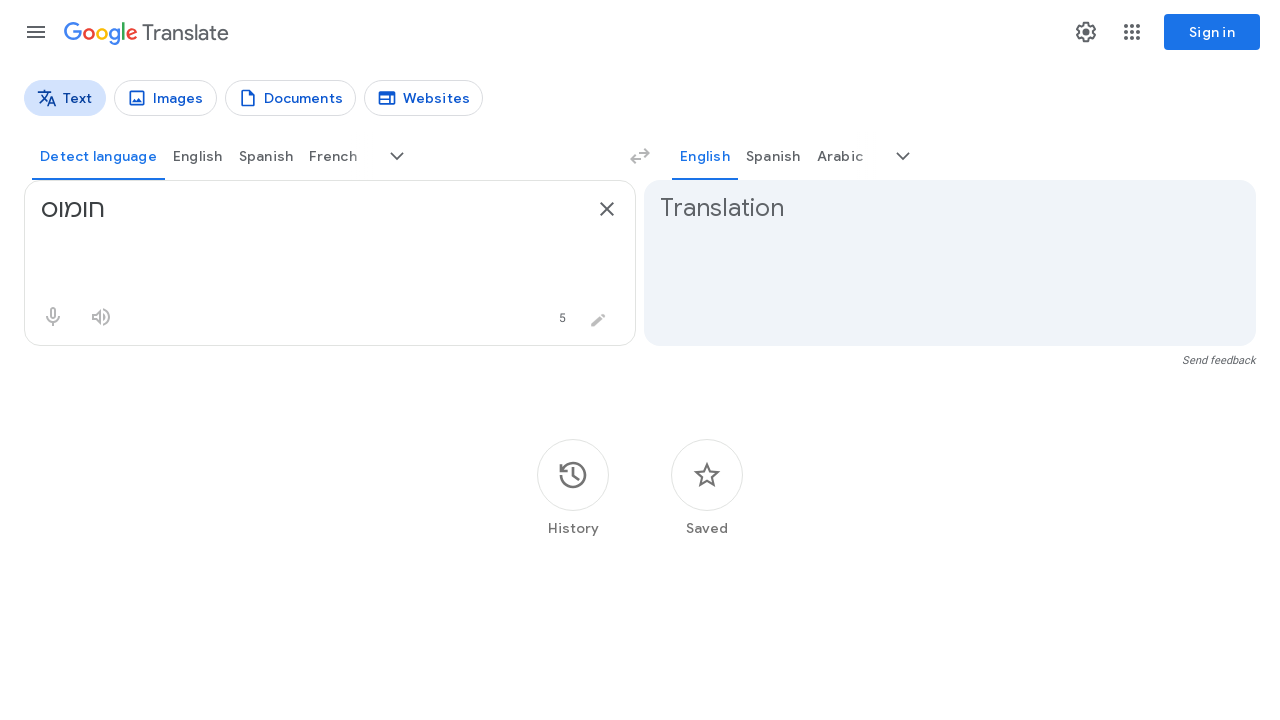

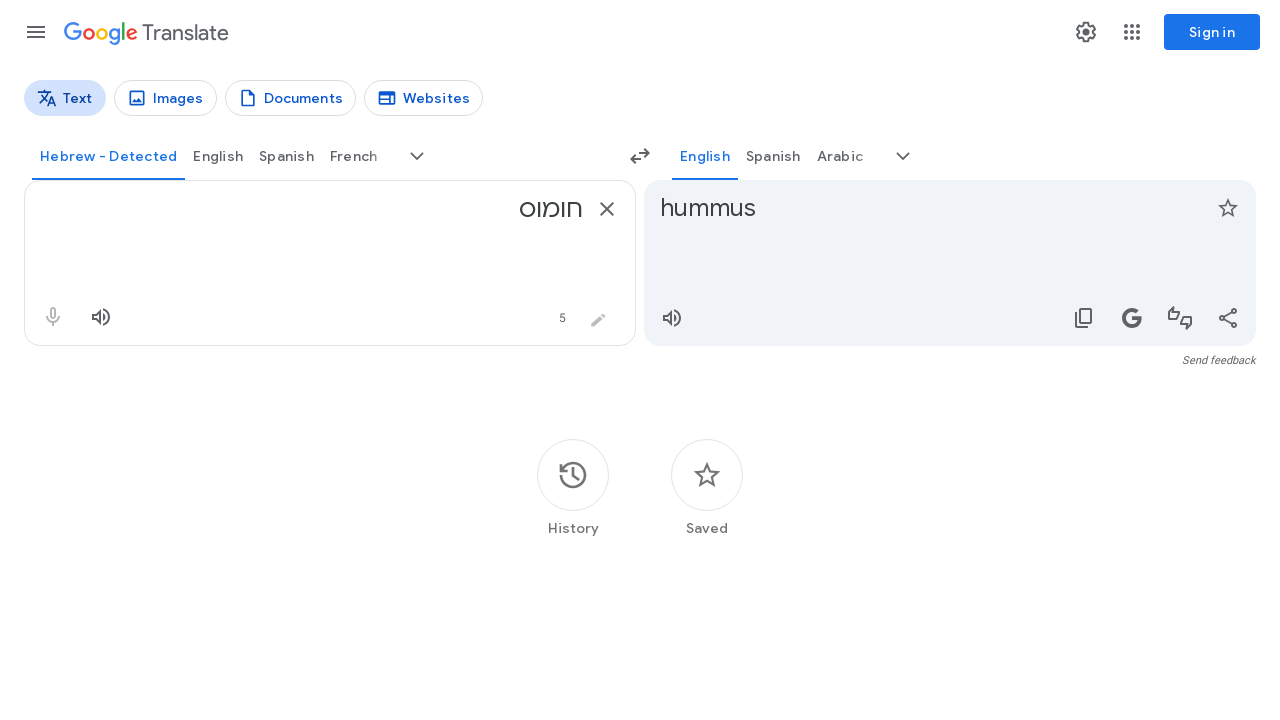